Tests a registration form by filling in required fields (first name, last name, email) and verifying that a success message is displayed after submission.

Starting URL: https://suninjuly.github.io/registration1.html

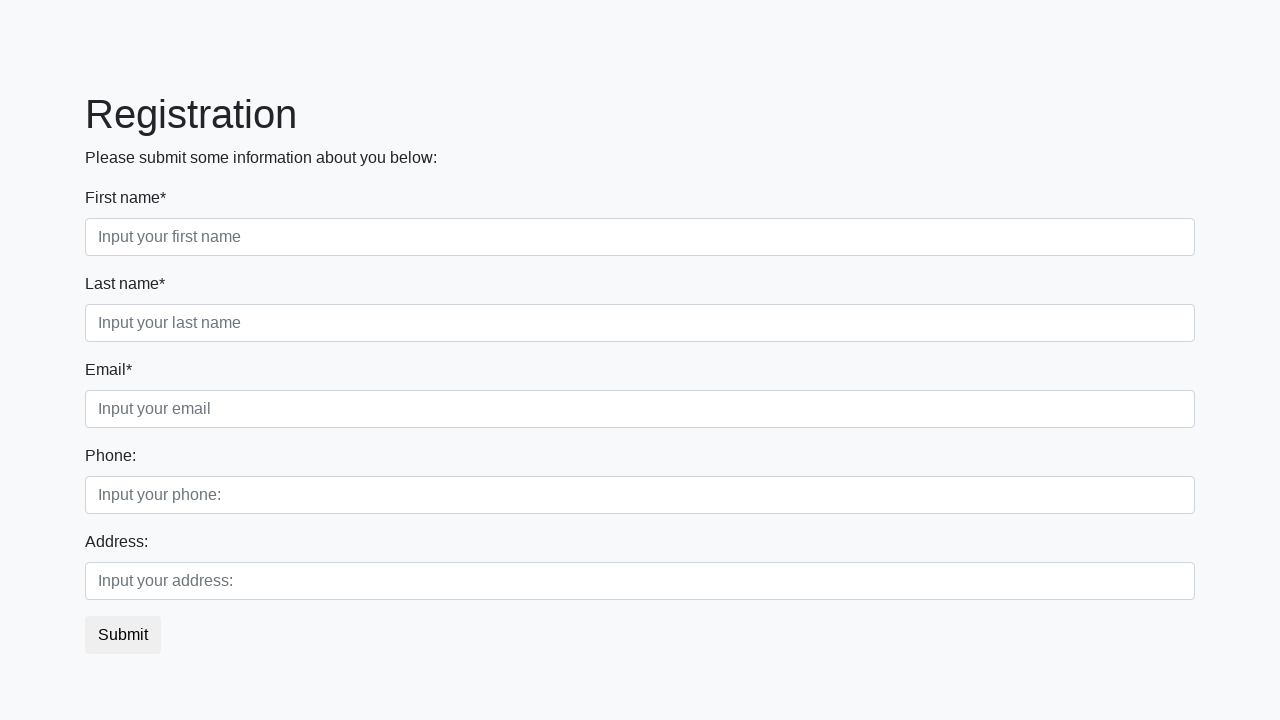

Navigated to registration form at https://suninjuly.github.io/registration1.html
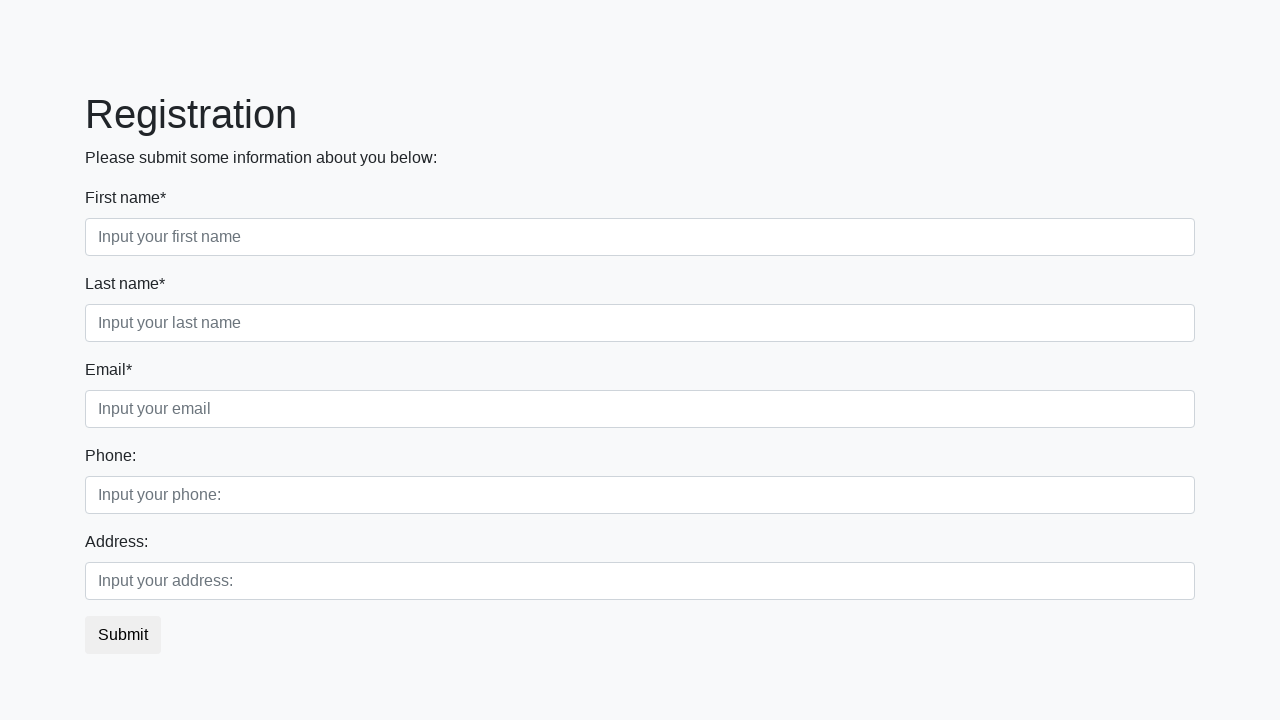

Filled first name field with 'Ivan' on .first[required]
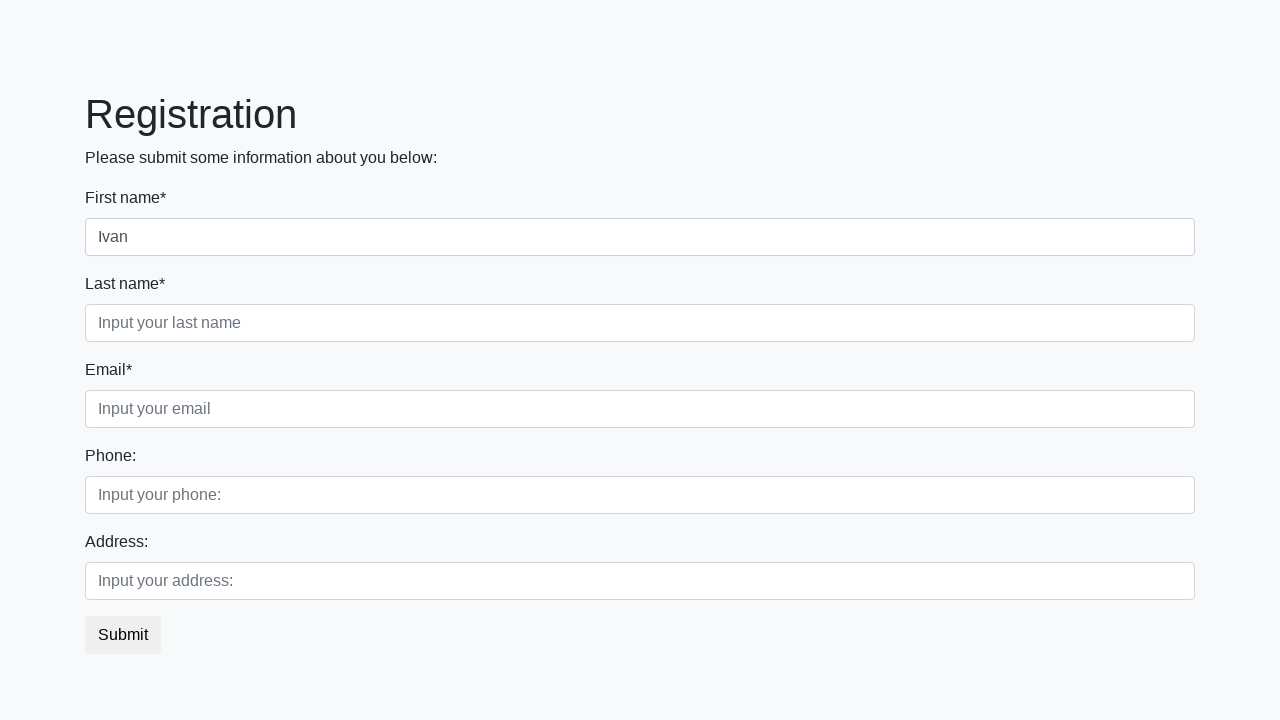

Filled last name field with 'Petrov' on .second[required]
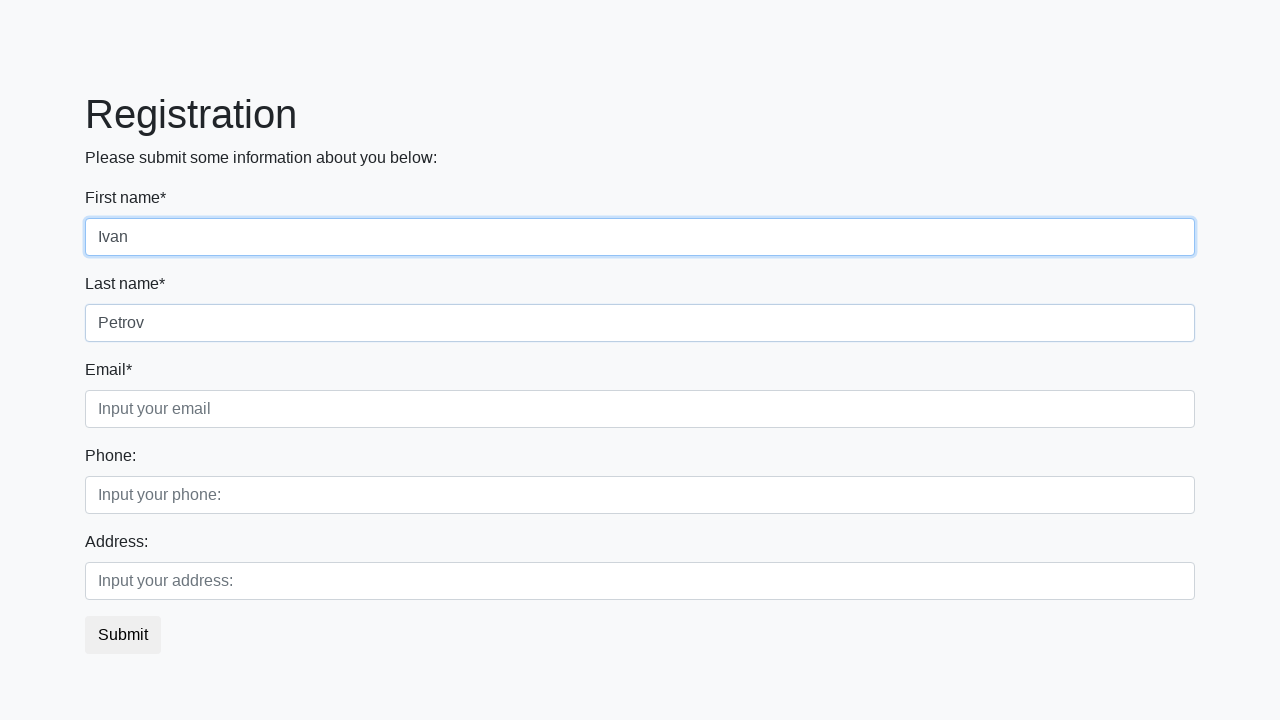

Filled email field with 'testuser847@gmail.com' on .third[required]
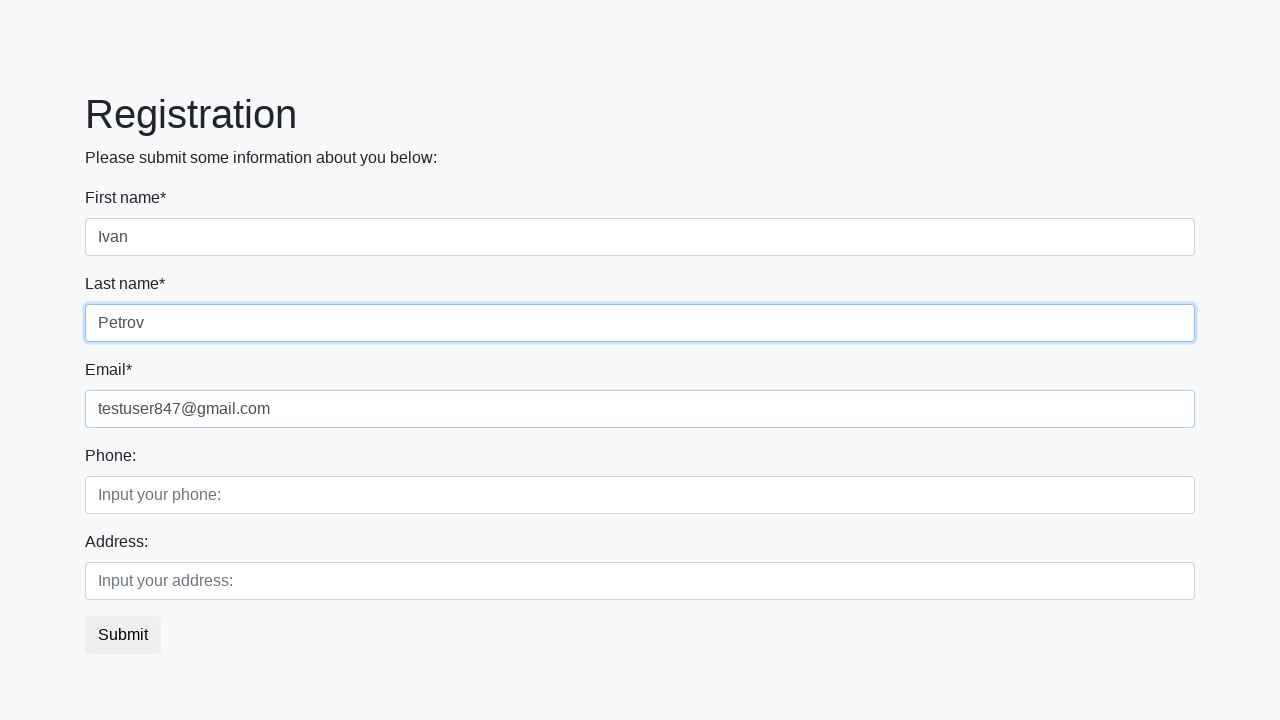

Clicked submit button to register at (123, 635) on button.btn
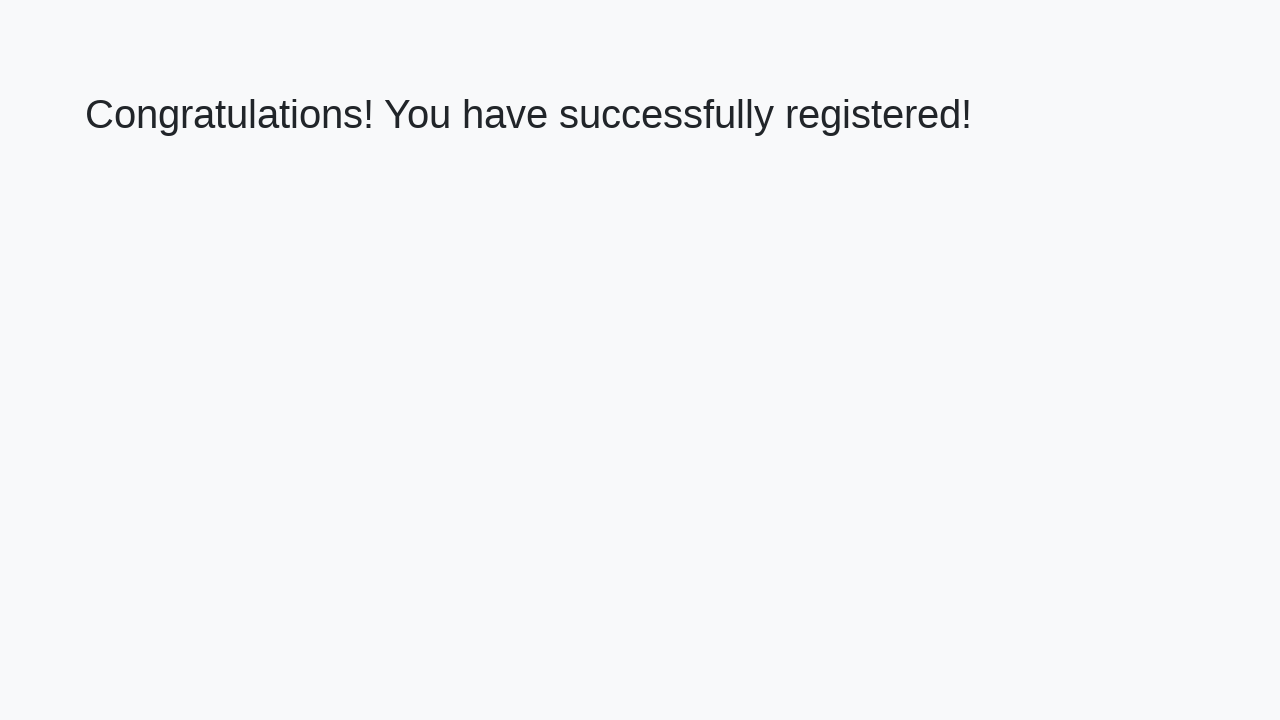

Success message element loaded
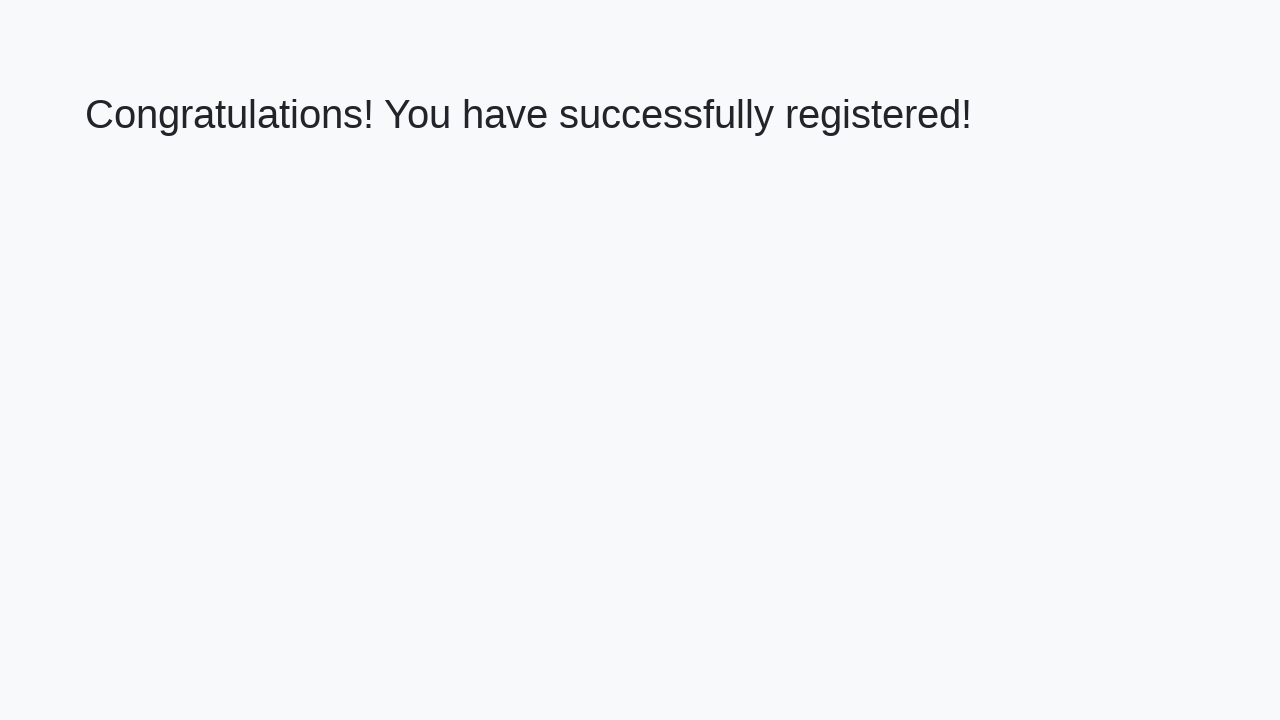

Retrieved success message text: 'Congratulations! You have successfully registered!'
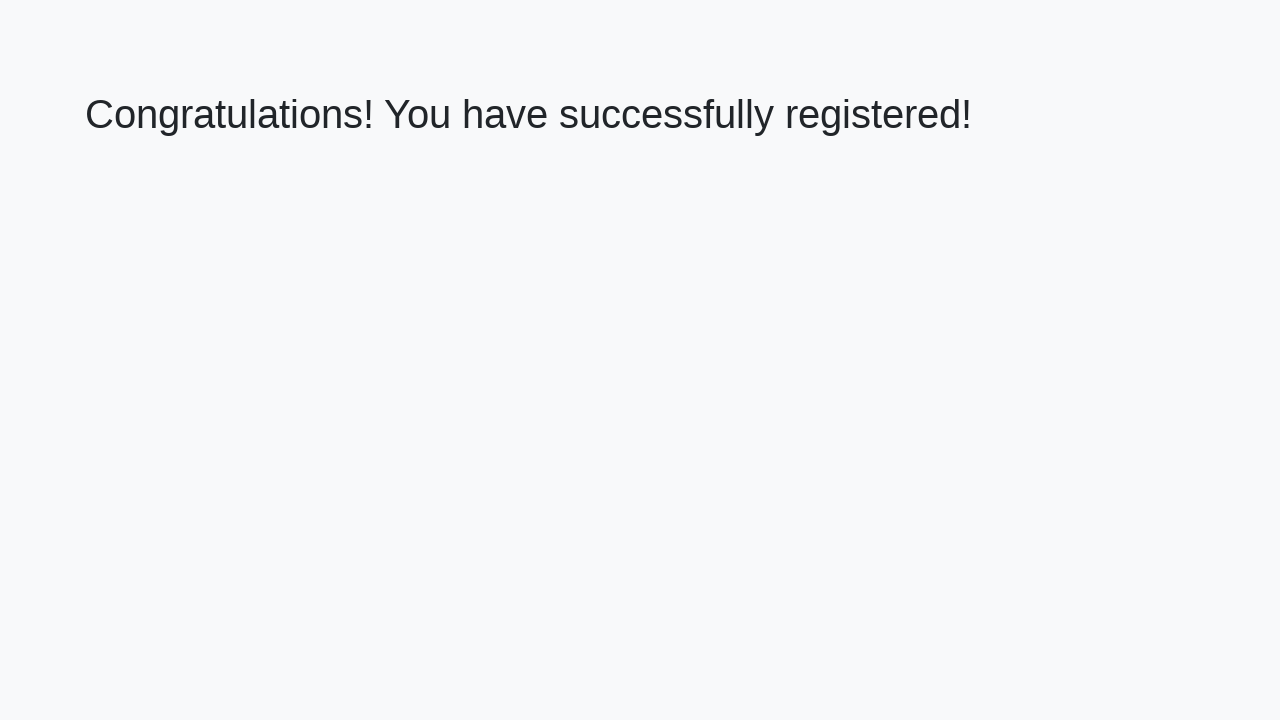

Verified success message matches expected text
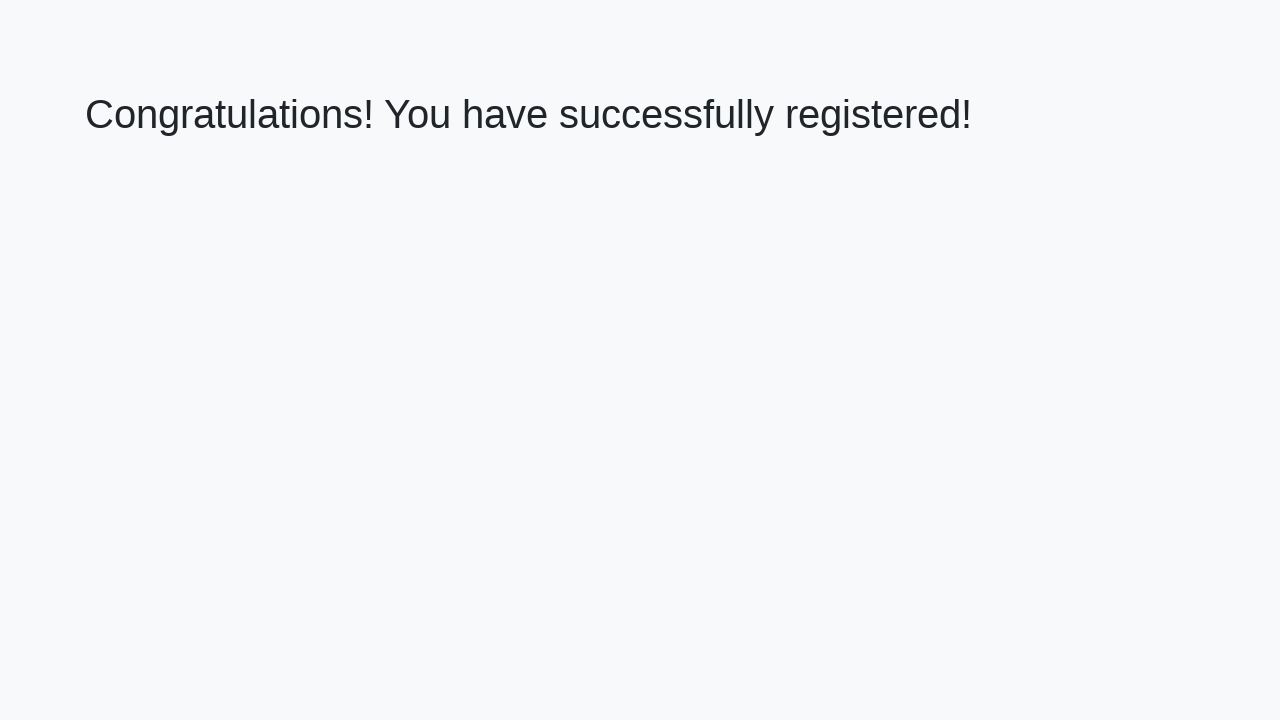

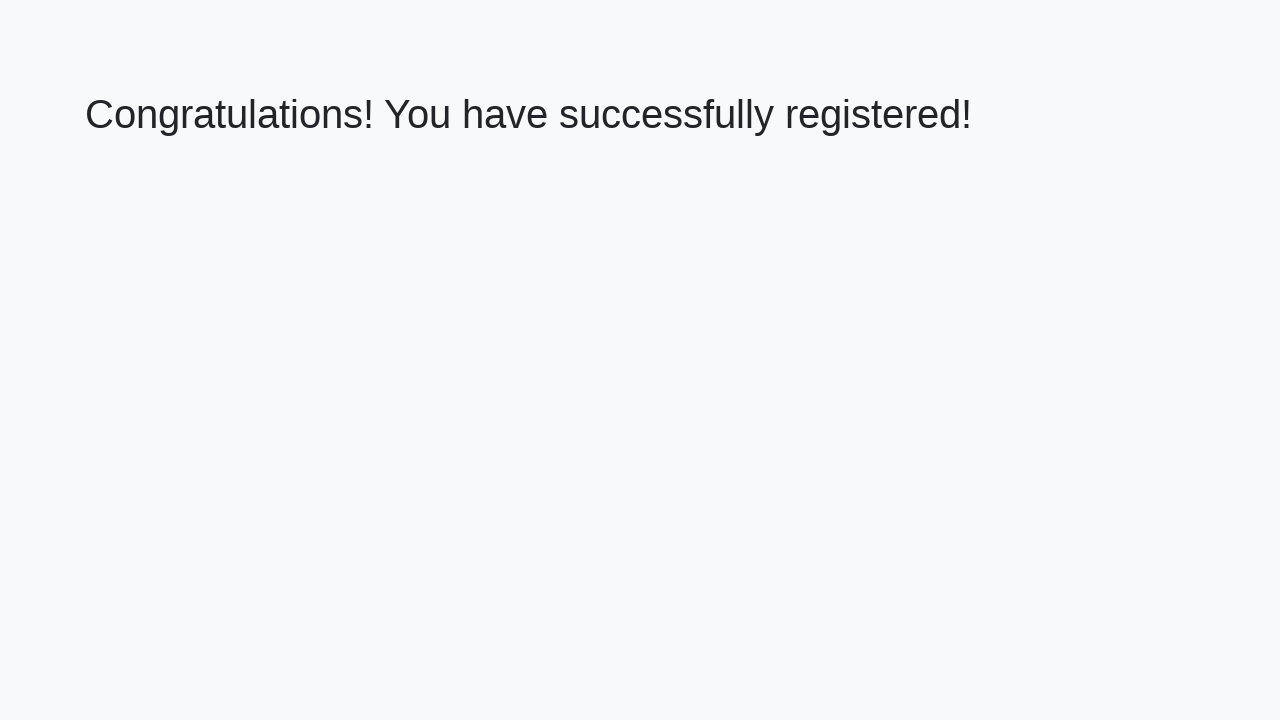